Tests the flight booking flow on BlazeDemo by selecting departure and destination cities, choosing a flight from the results, and completing the purchase to verify the confirmation page.

Starting URL: https://blazedemo.com/index.php

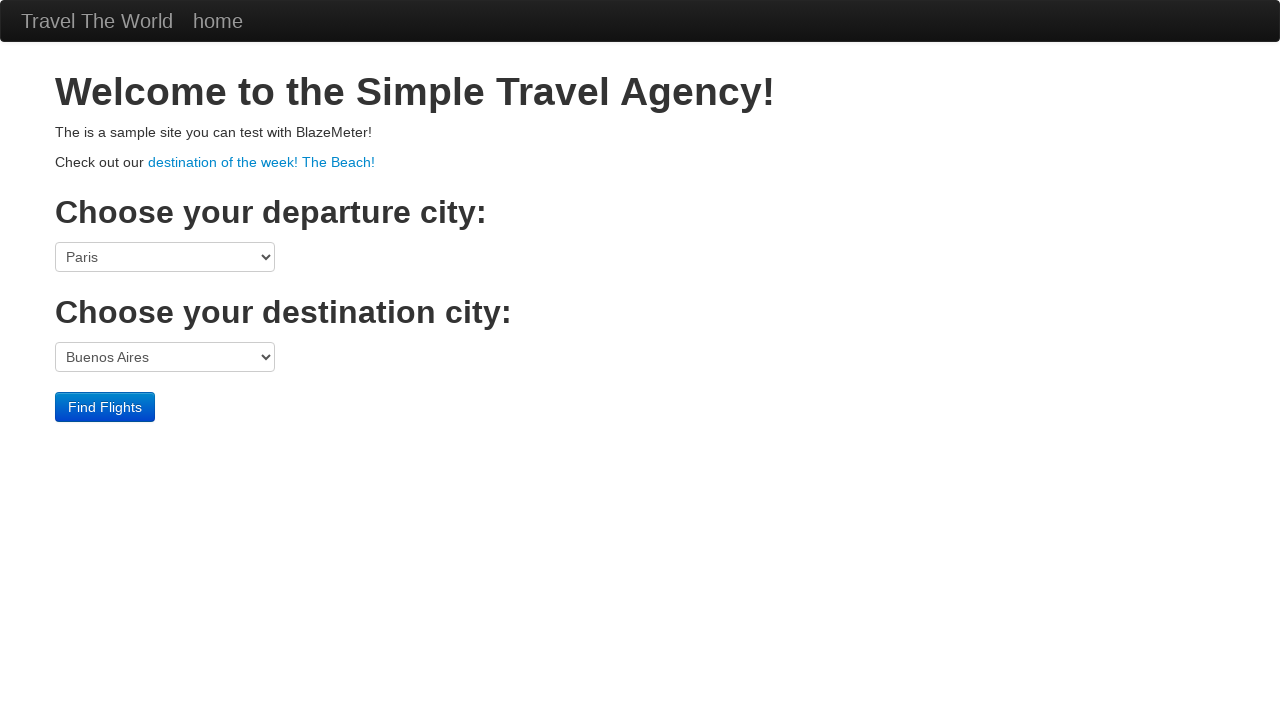

Verified welcome message is displayed on homepage
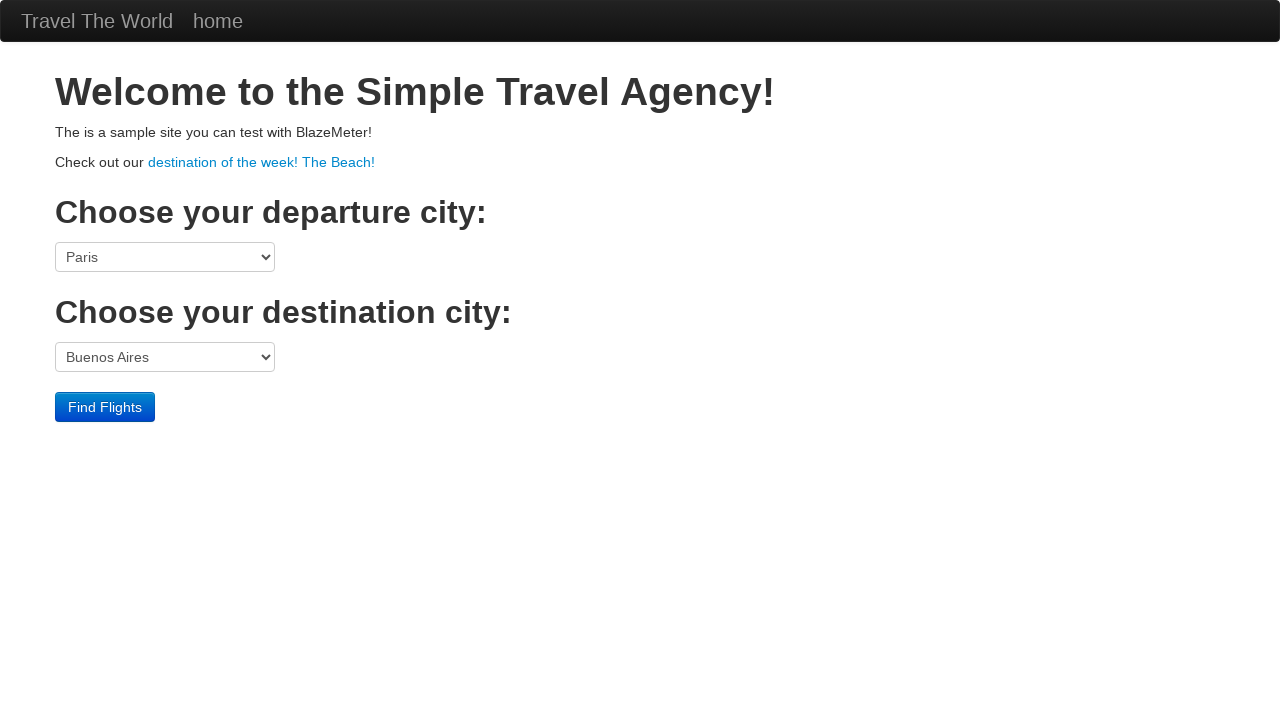

Clicked on destination of the week link at (262, 162) on text=destination of the week! The Beach!
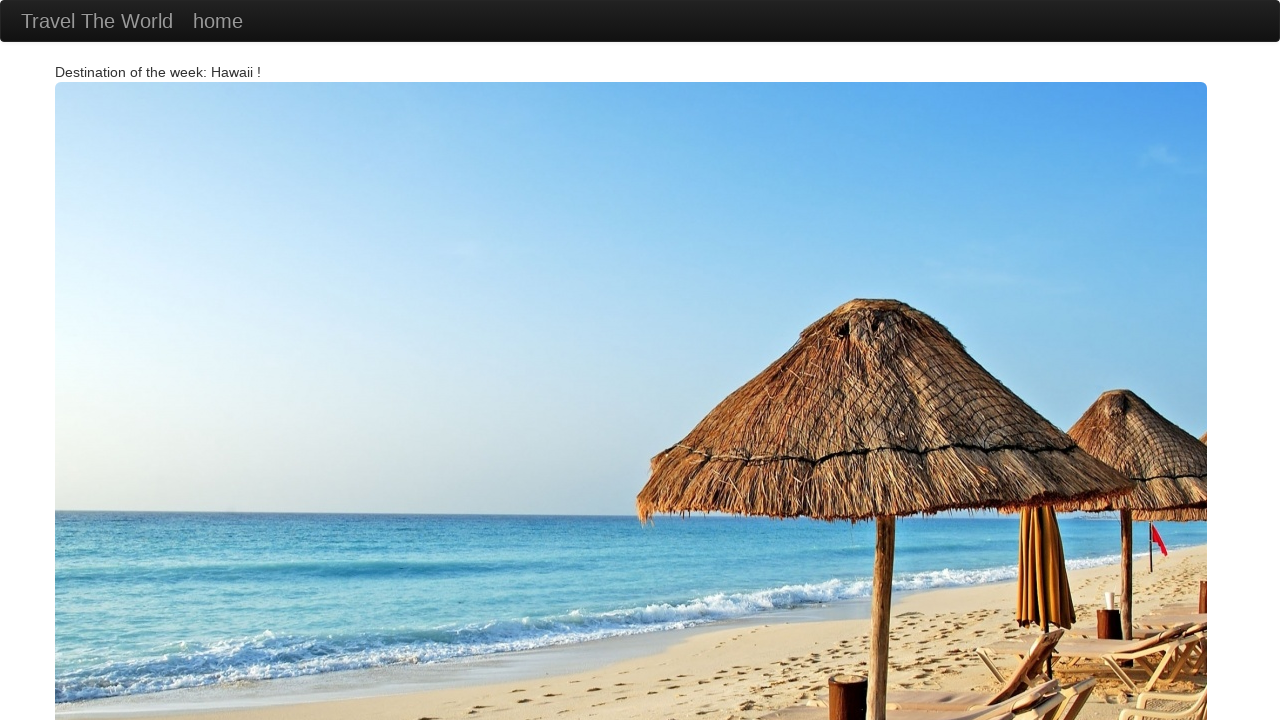

Navigated back to homepage
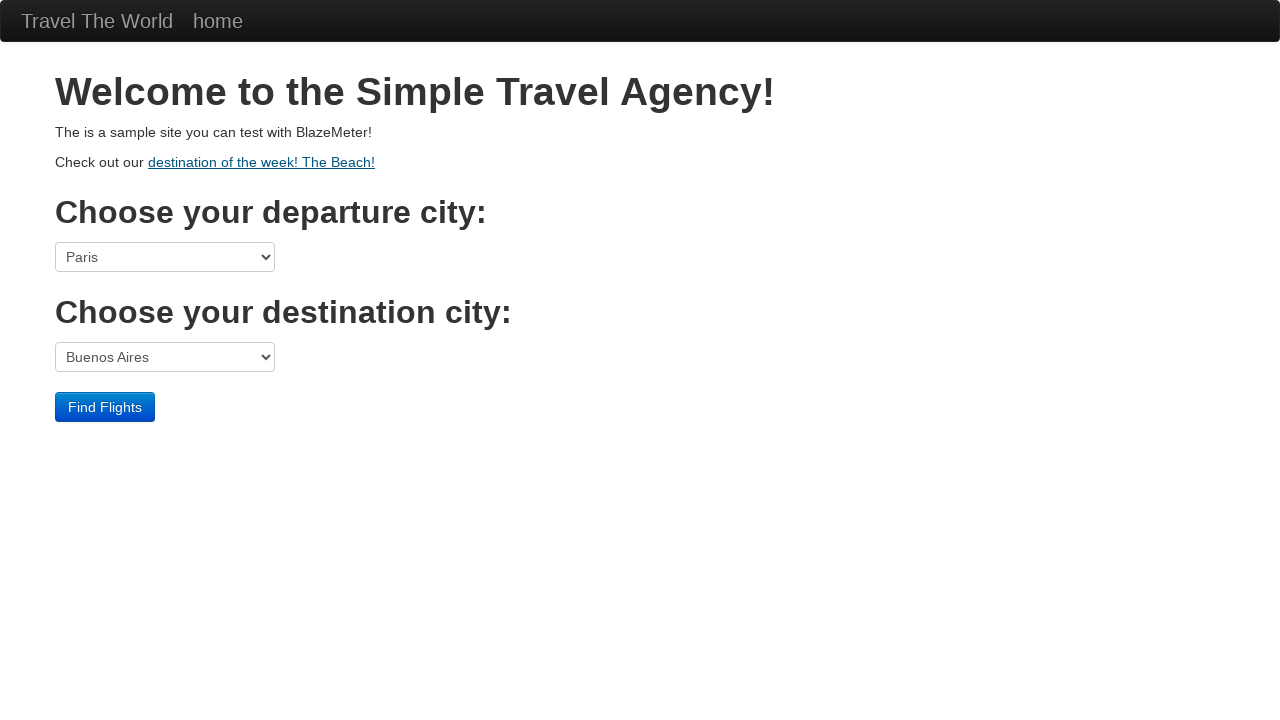

Selected Mexico City as departure city on select[name='fromPort']
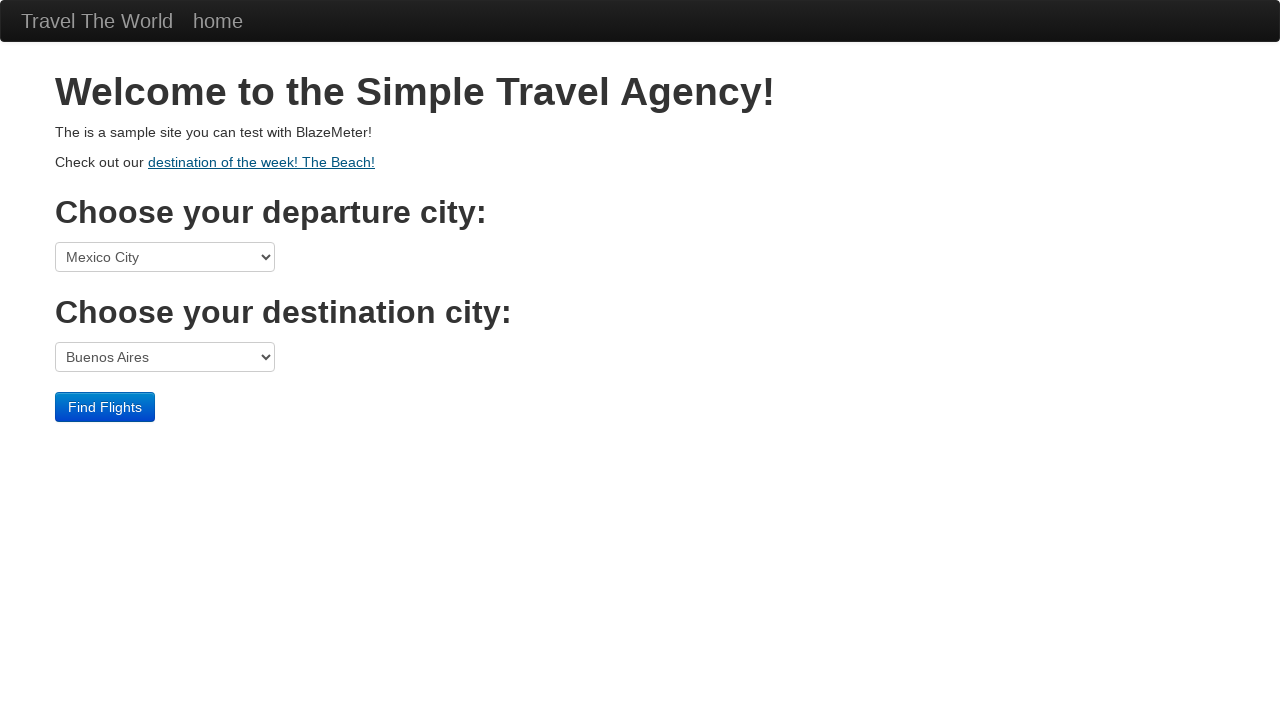

Selected destination city from dropdown on select[name='toPort']
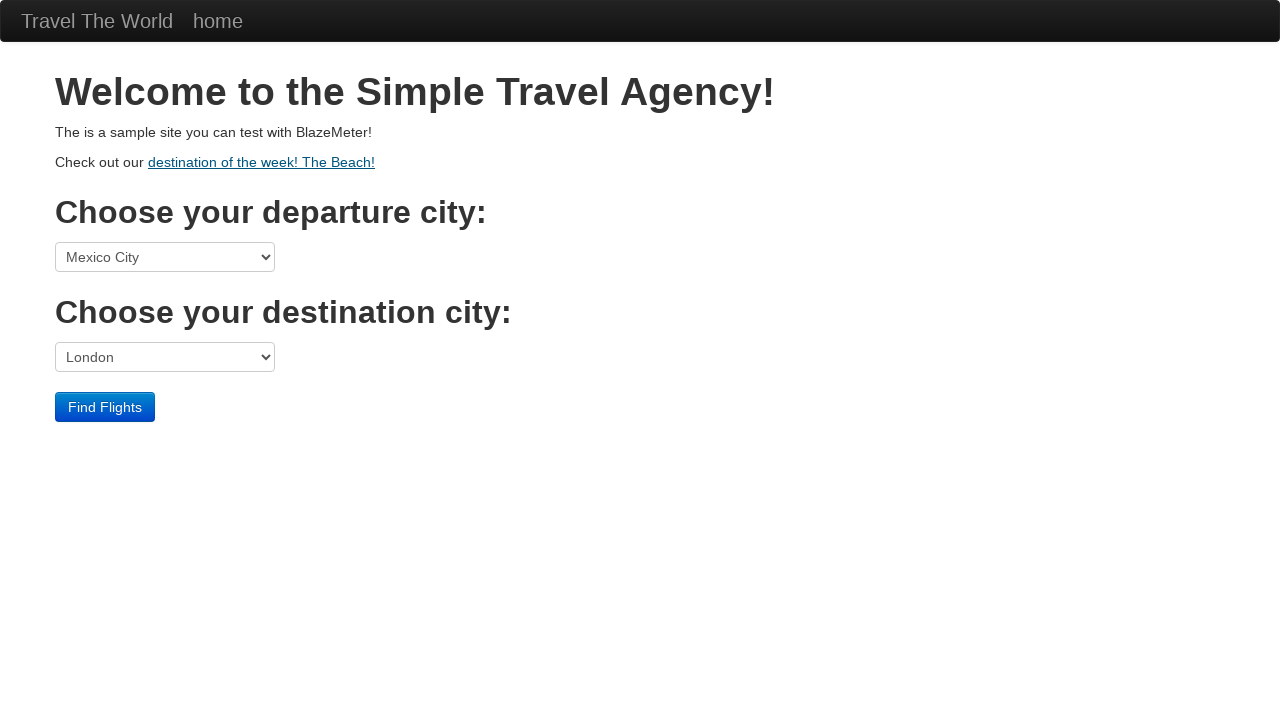

Clicked Find Flights button at (105, 407) on input[type='submit']
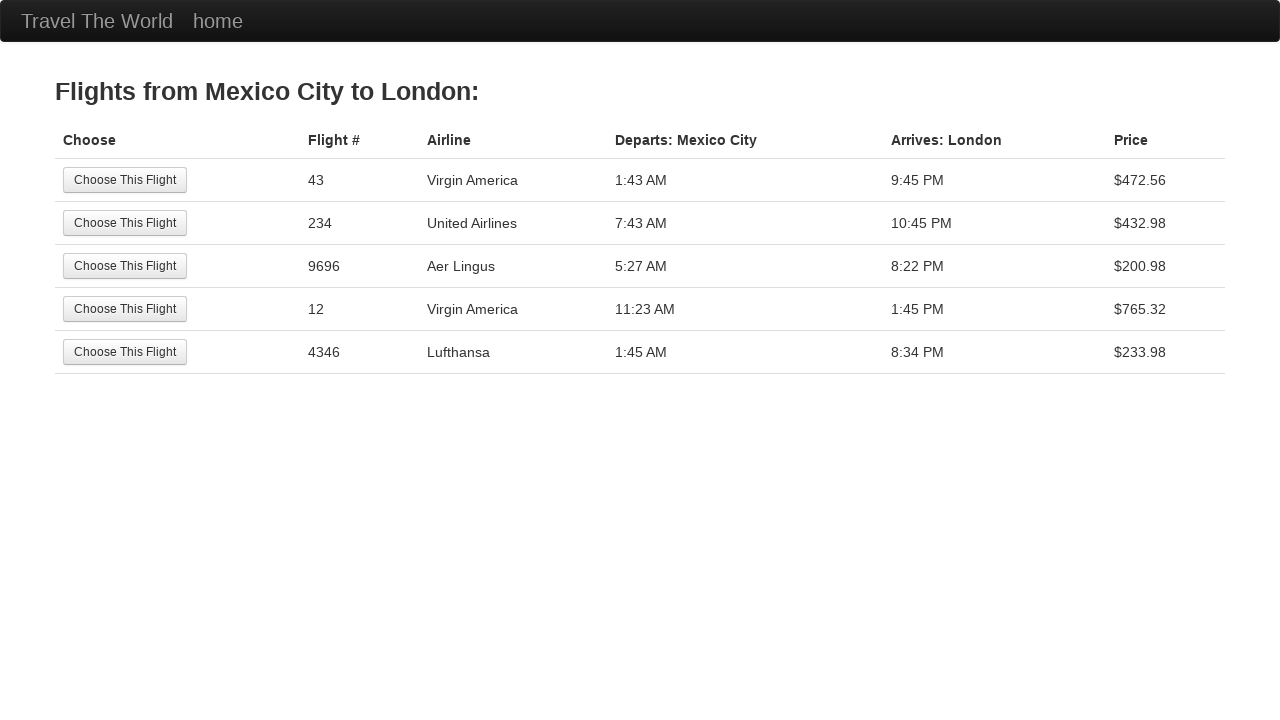

Flight results table loaded successfully
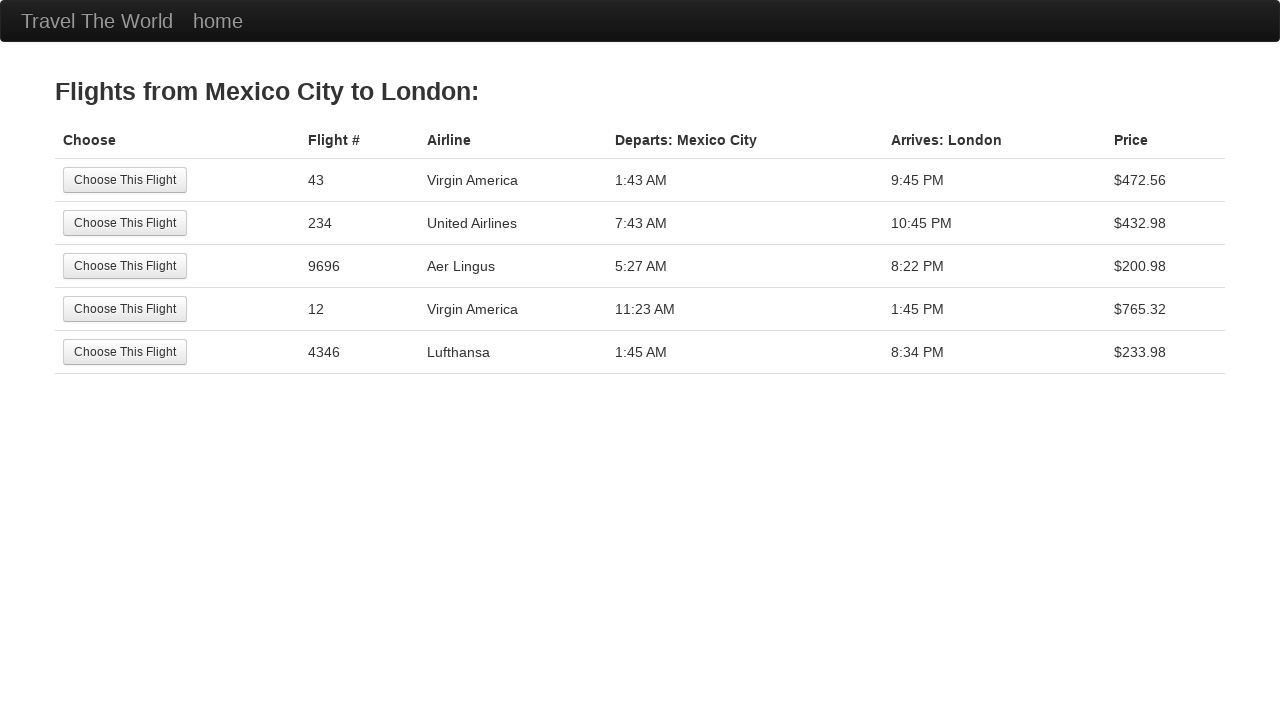

Selected the first flight option at (125, 180) on xpath=//table/tbody/tr[1]/td[1]/input
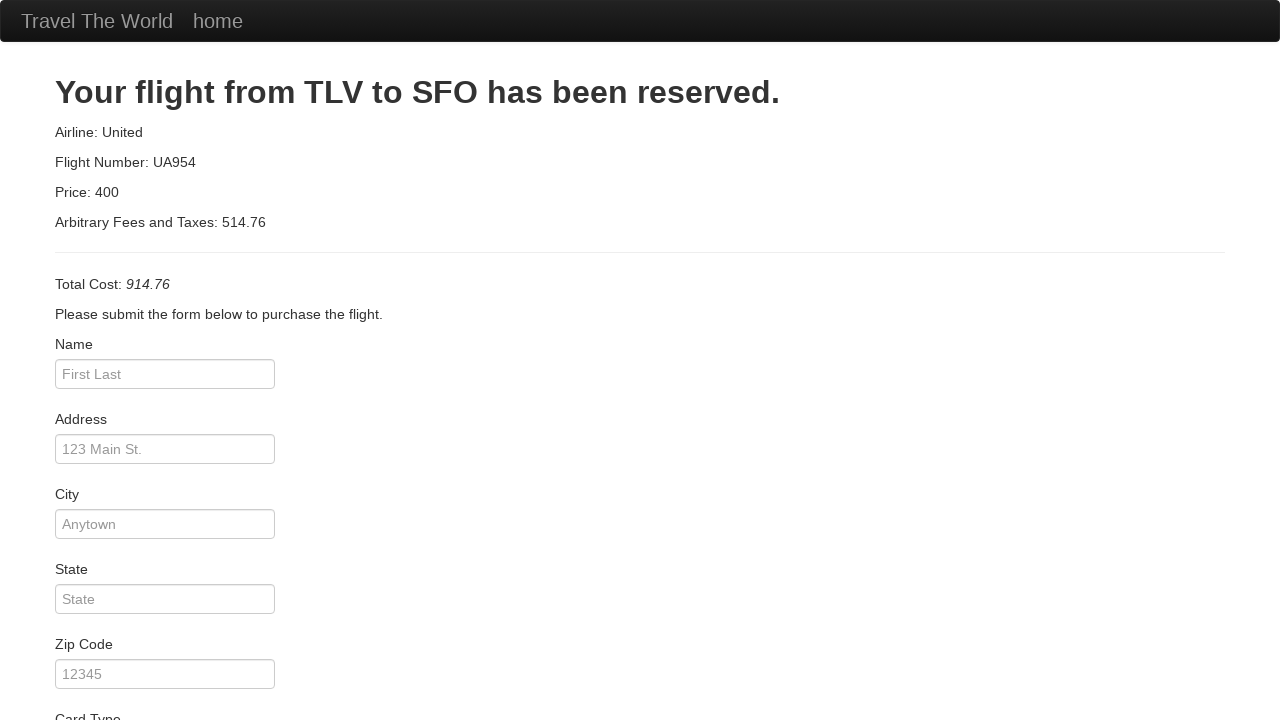

Purchase page loaded with Total Cost displayed
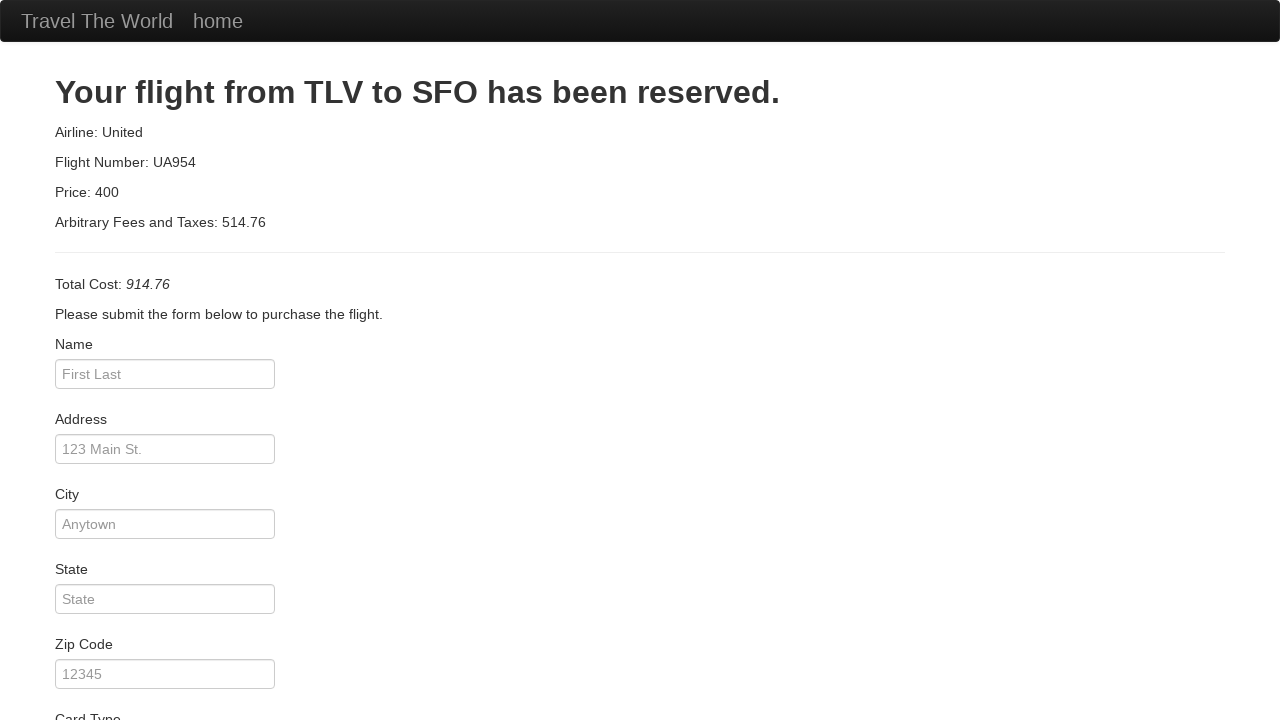

Clicked Purchase Flight button to complete booking at (118, 685) on input[type='submit']
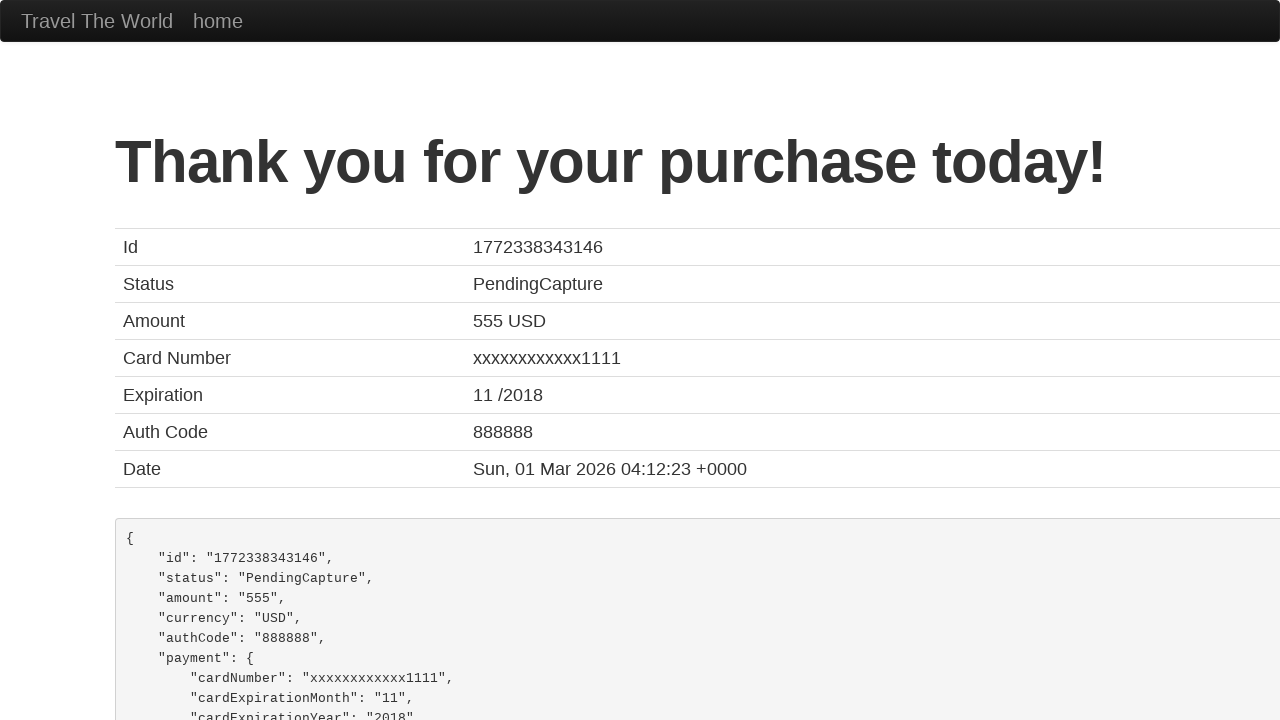

Verified confirmation page with thank you message
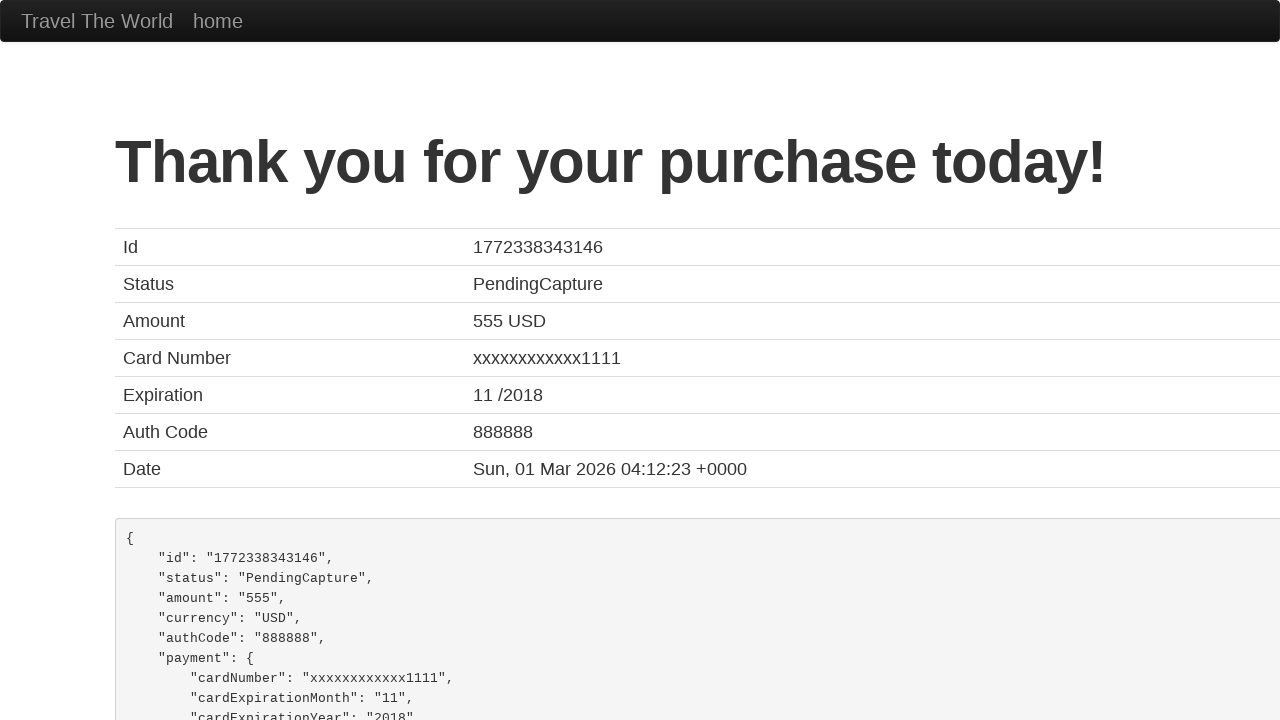

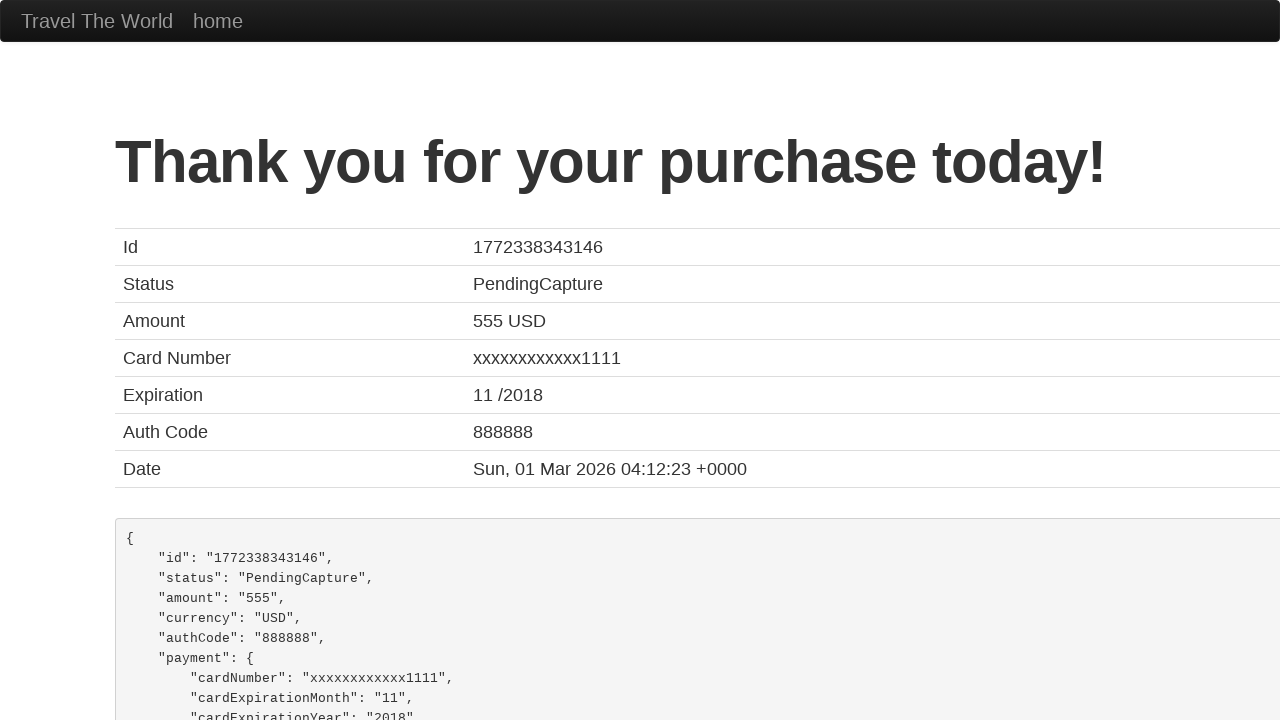